Tests various form components on Formy including autocomplete, buttons, dropdown, datepicker, checkbox, and radio buttons by navigating through different pages and interacting with form elements

Starting URL: https://formy-project.herokuapp.com

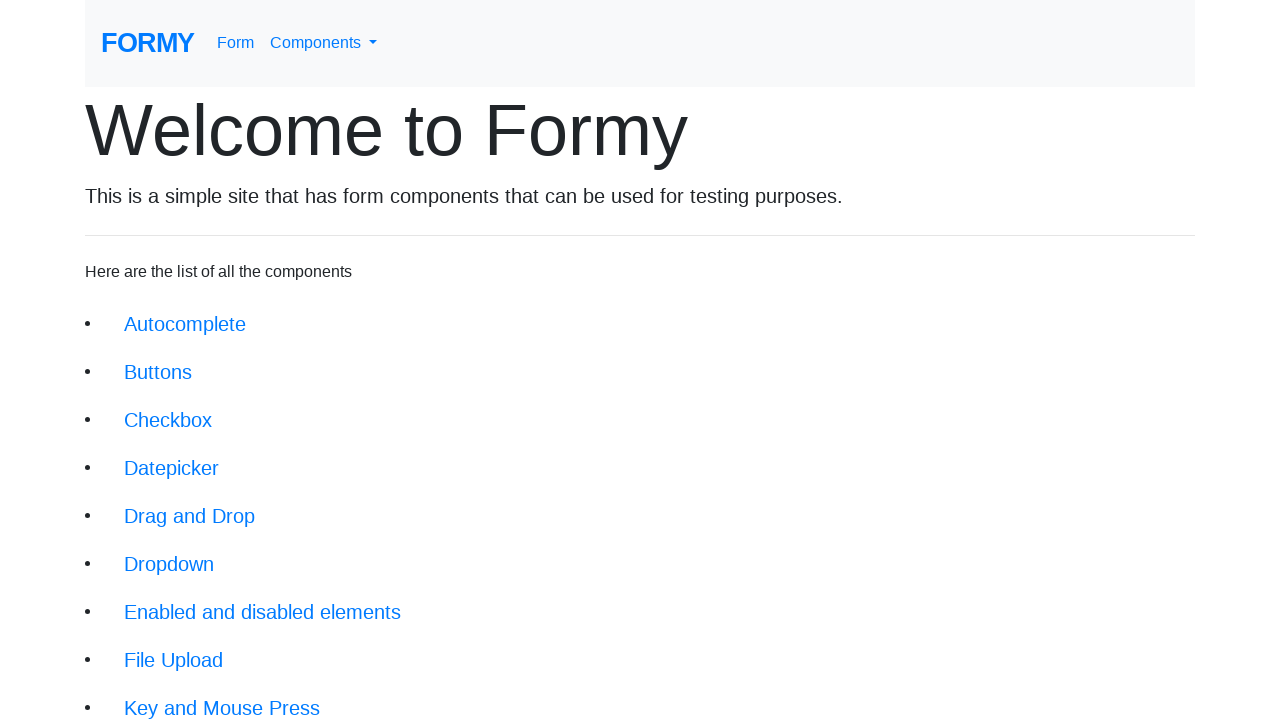

Clicked on Autocomplete link at (185, 324) on (//a[text()='Autocomplete'])[2]
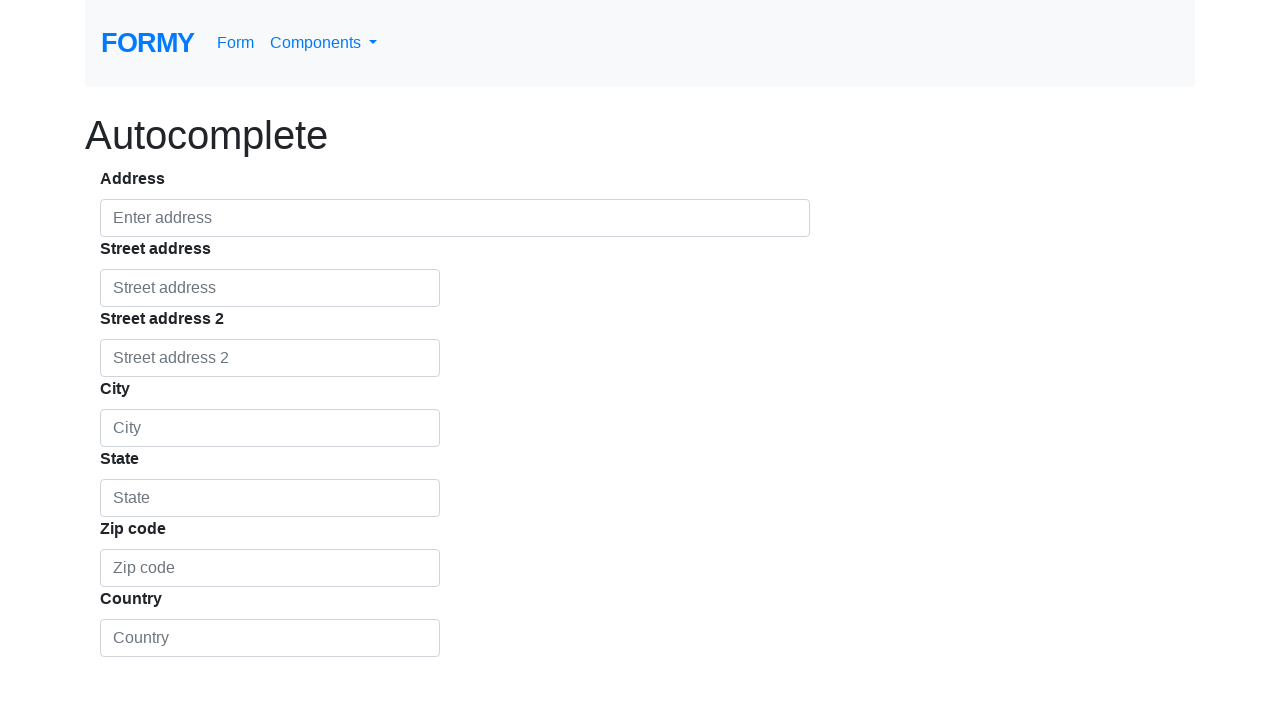

Navigated to autocomplete page
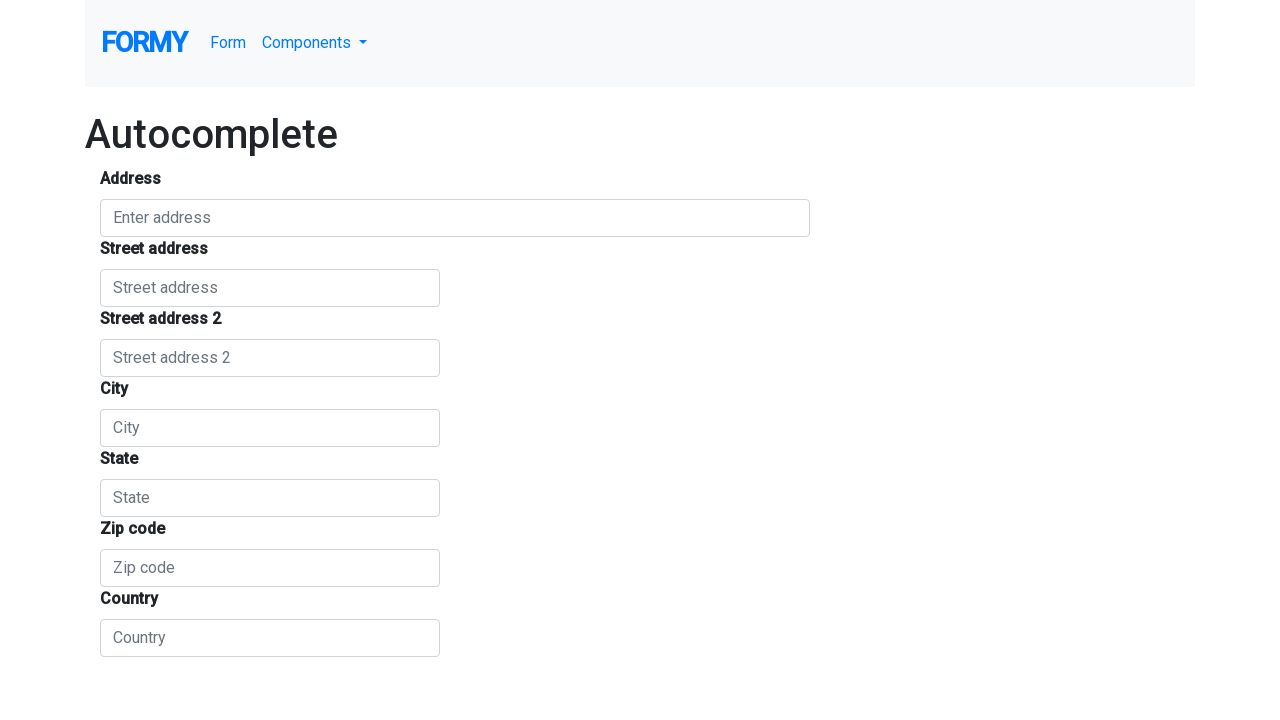

Filled autocomplete field with 'nagullanka' on input#autocomplete
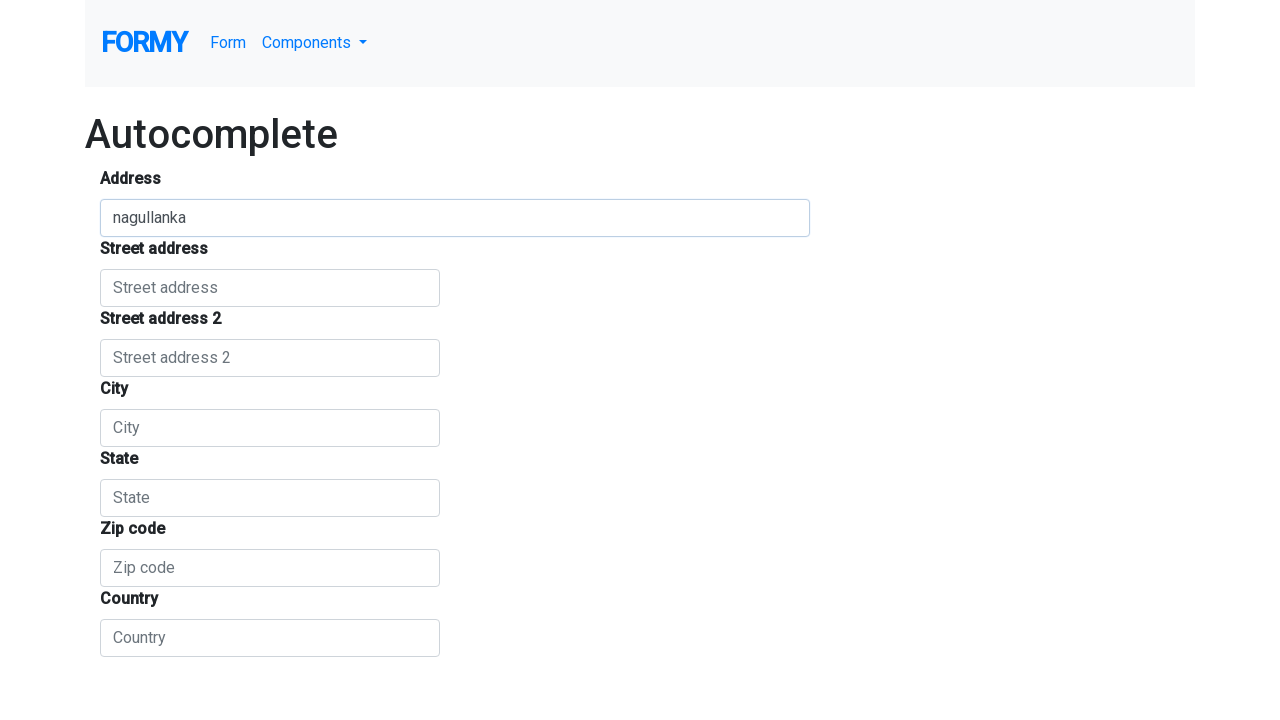

Filled street number field with '4-104' on input#street_number
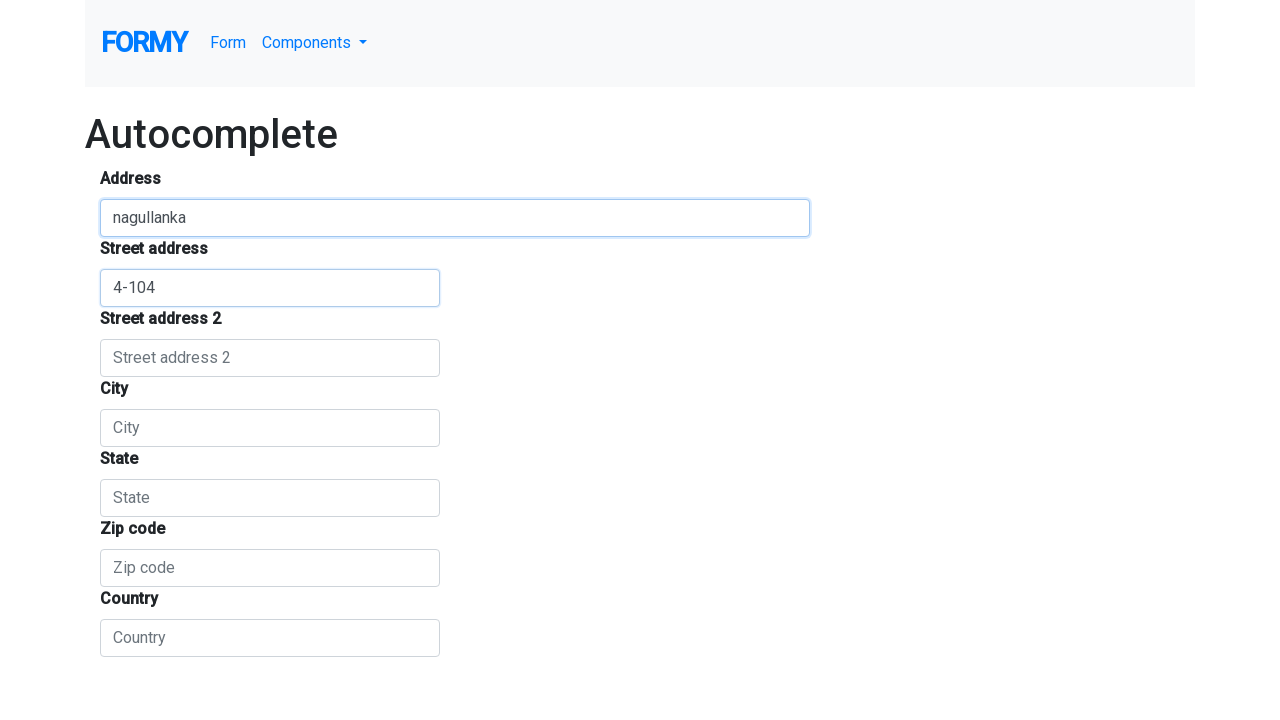

Filled route field with 'near lord hanuman temple' on input#route
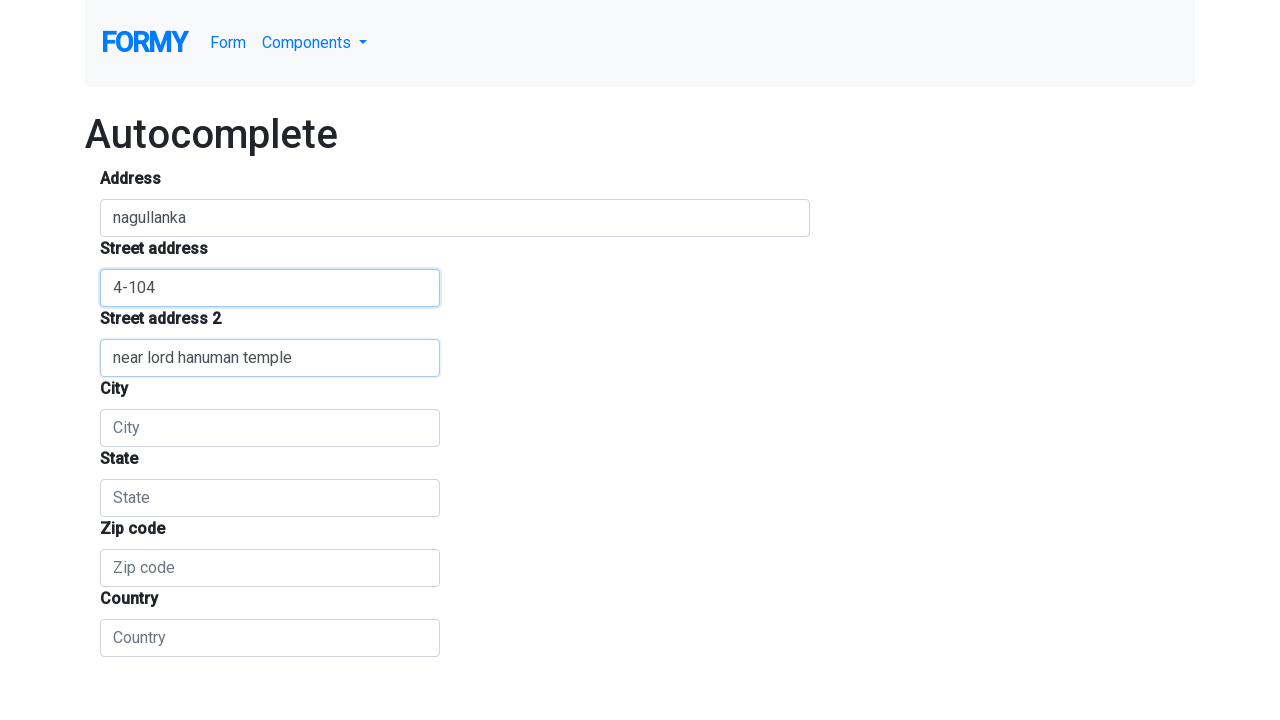

Filled locality field with 'konaseema' on input#locality
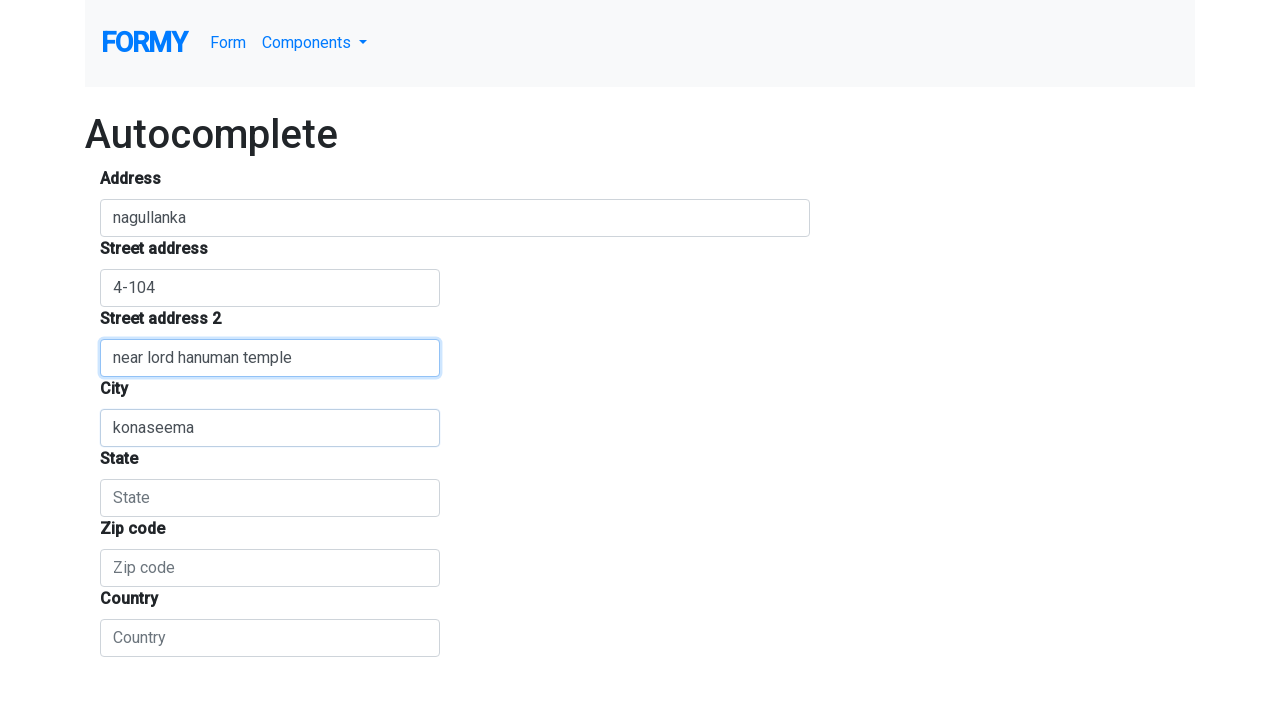

Filled administrative area field with 'andhra' on input#administrative_area_level_1
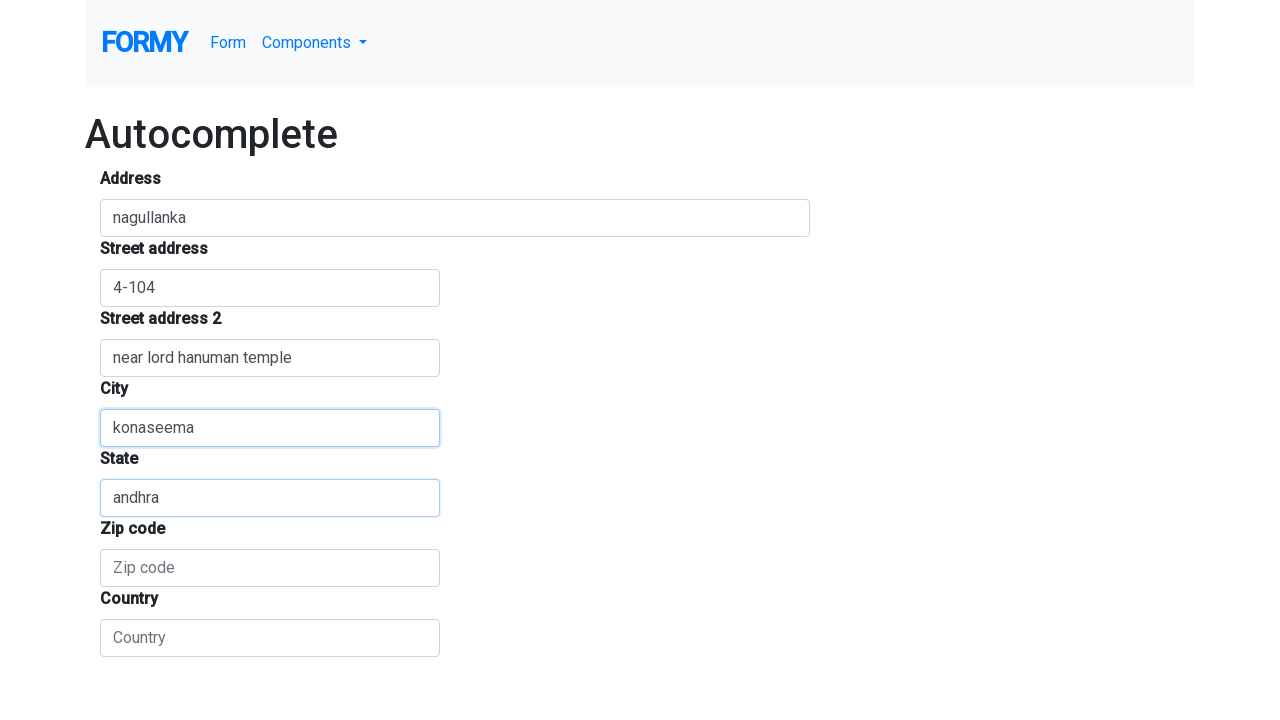

Filled postal code field with '533249' on input#postal_code
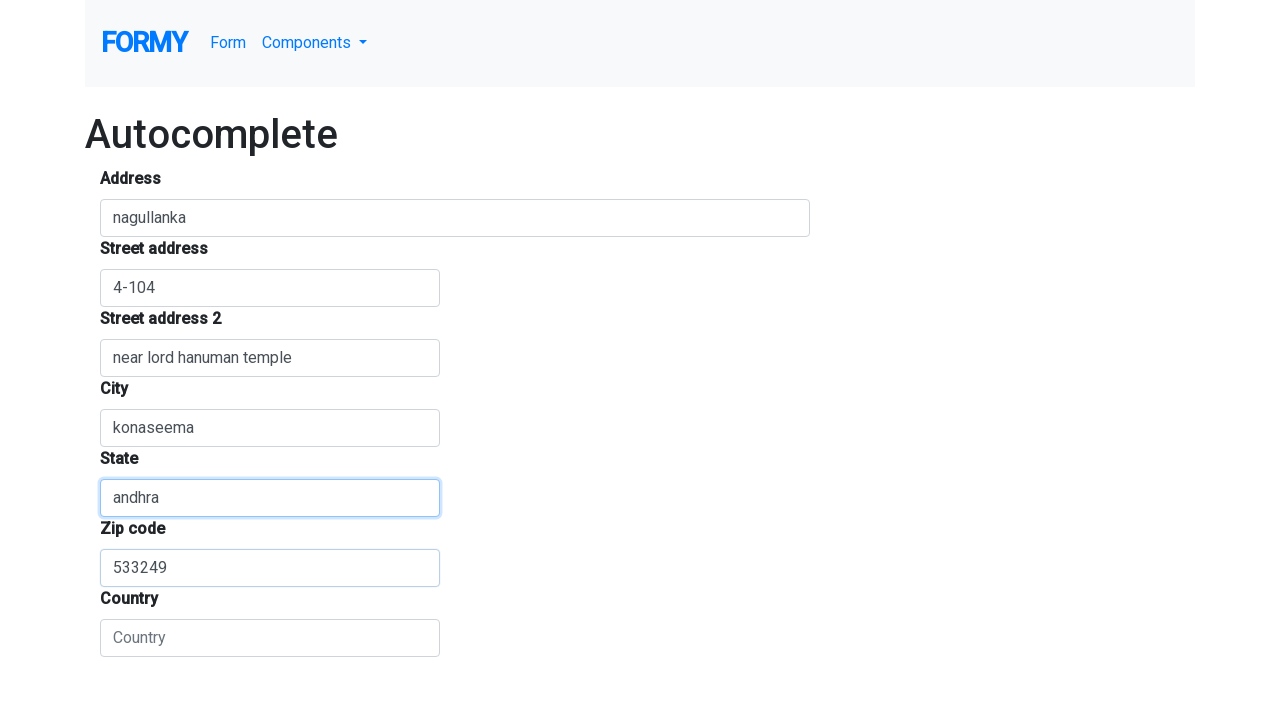

Filled country field with 'India' on input#country
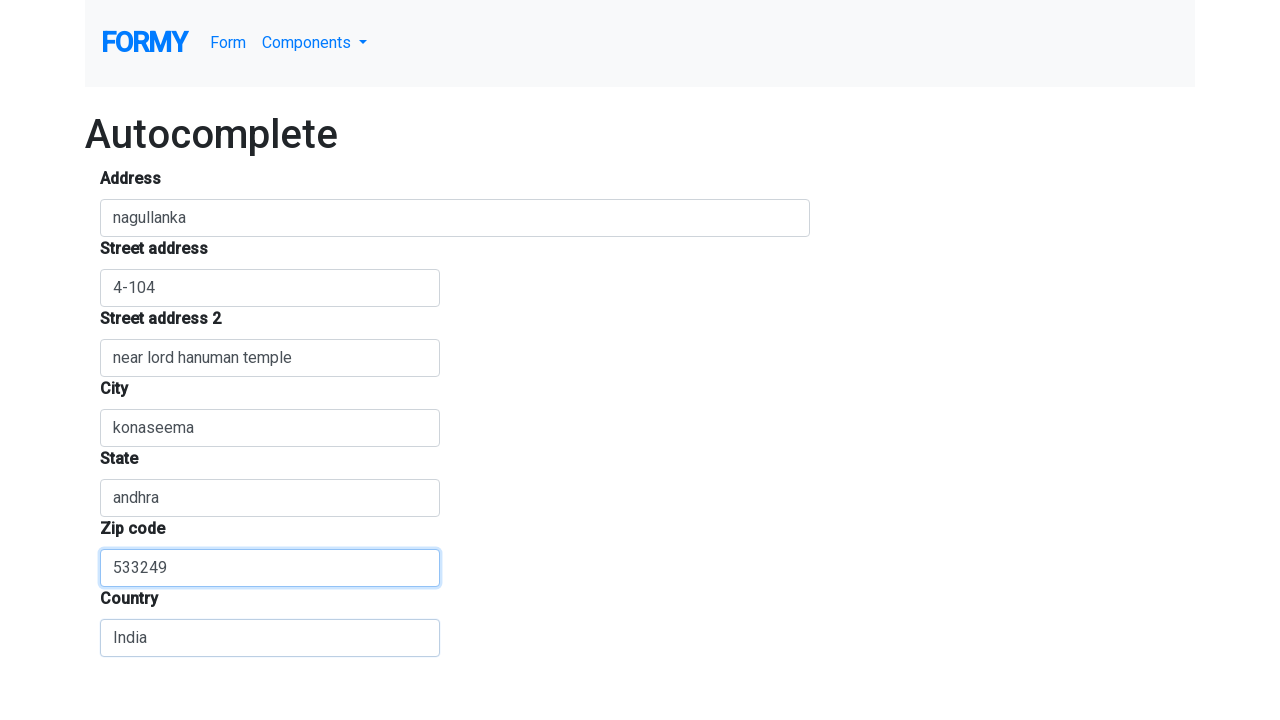

Navigated to buttons page
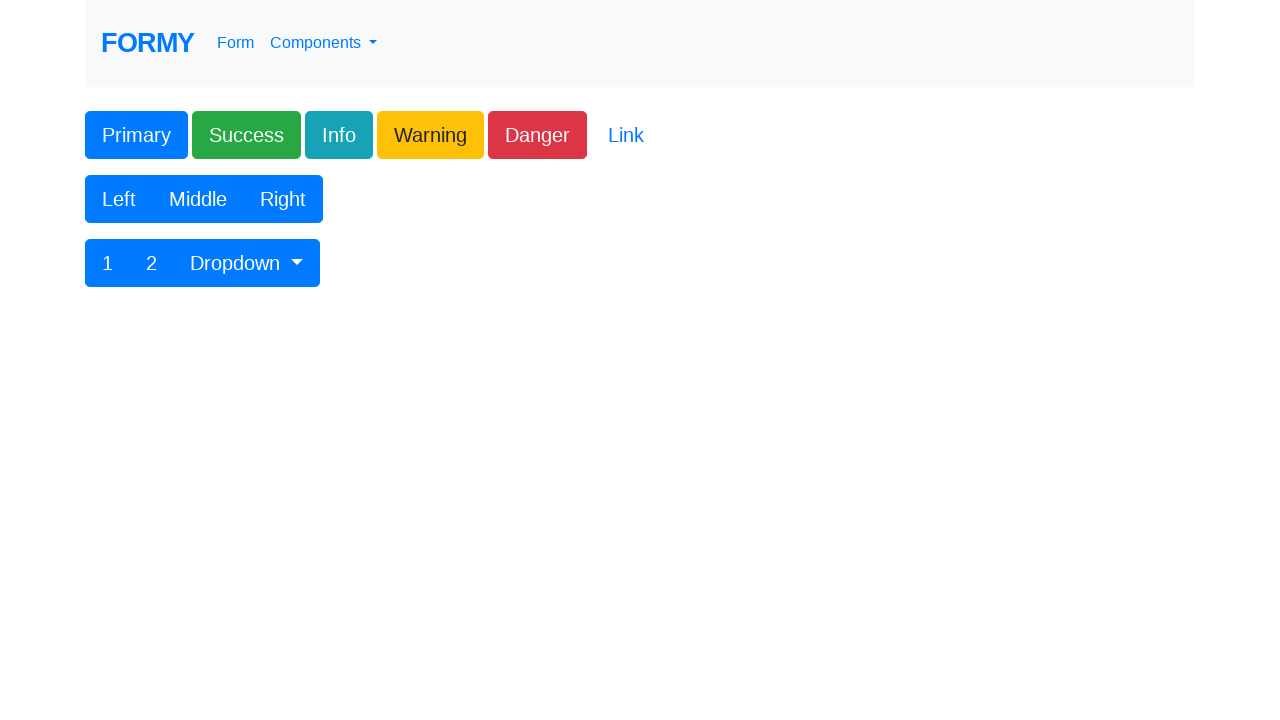

Clicked Primary button at (136, 135) on button:text('Primary')
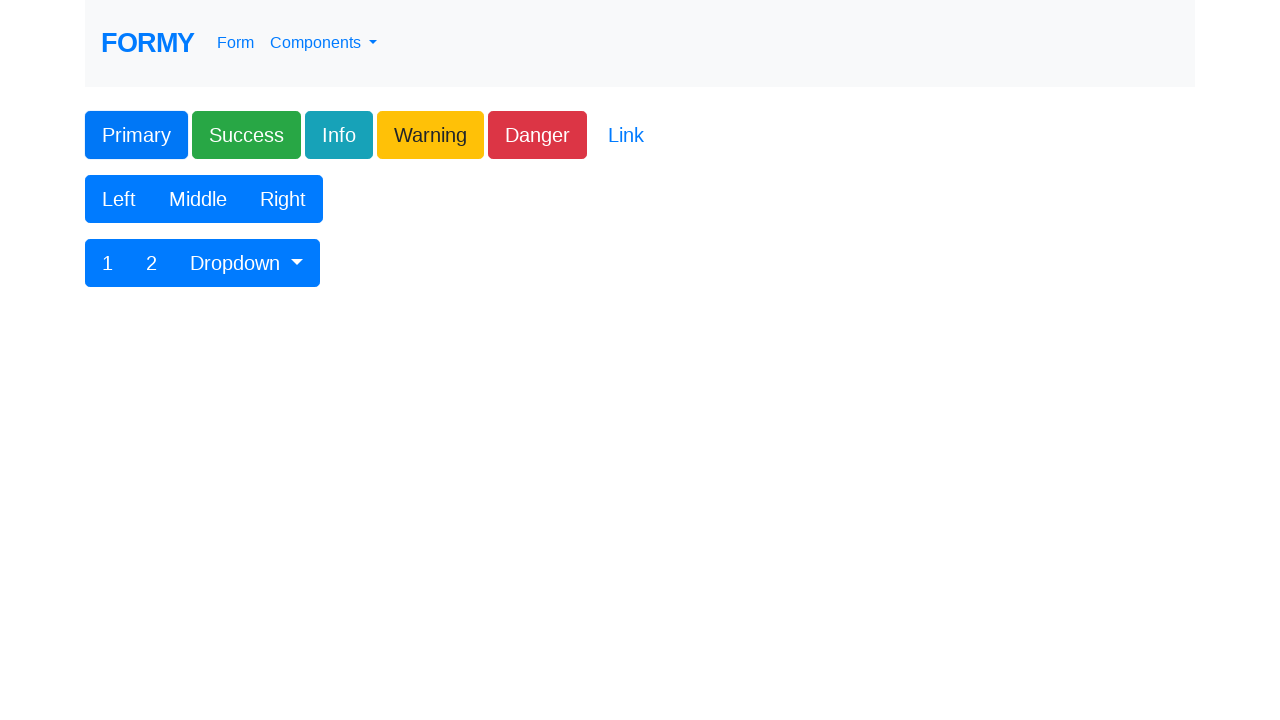

Clicked Success button at (246, 135) on button:text('Success')
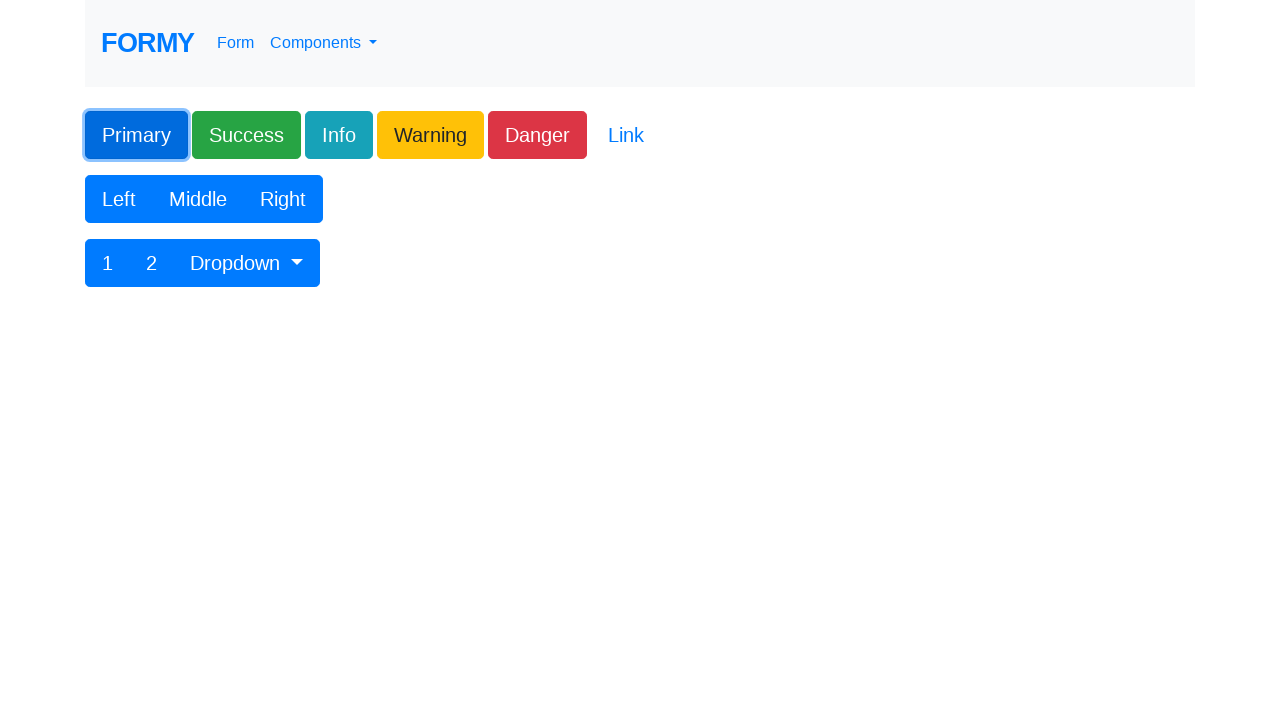

Clicked Info button at (339, 135) on button:text('Info')
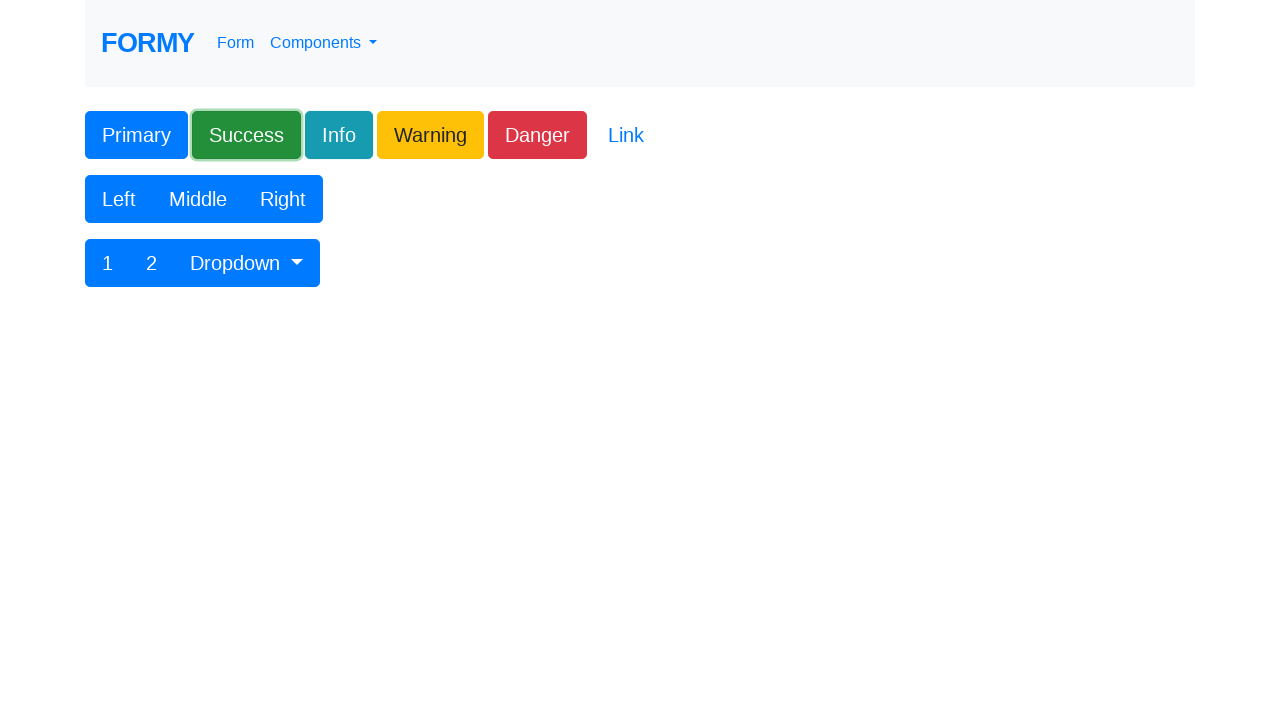

Clicked Warning button at (430, 135) on button:text('Warning')
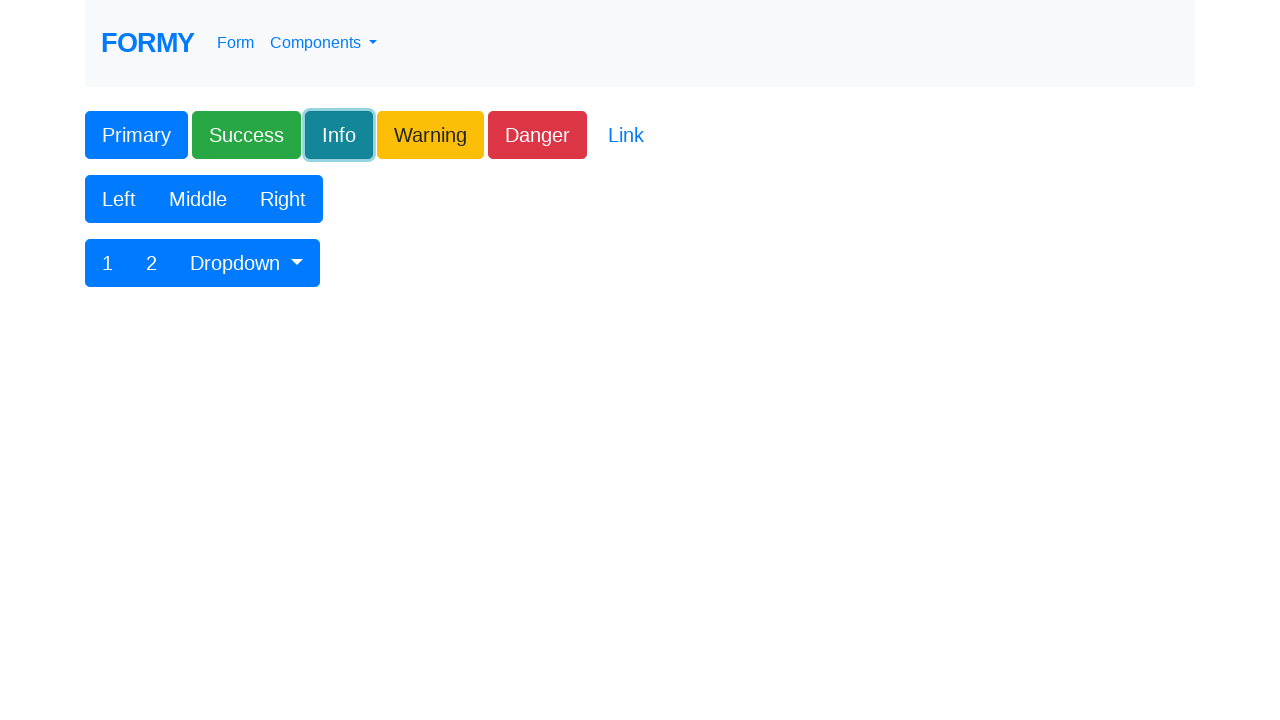

Clicked Danger button at (538, 135) on button:text('Danger')
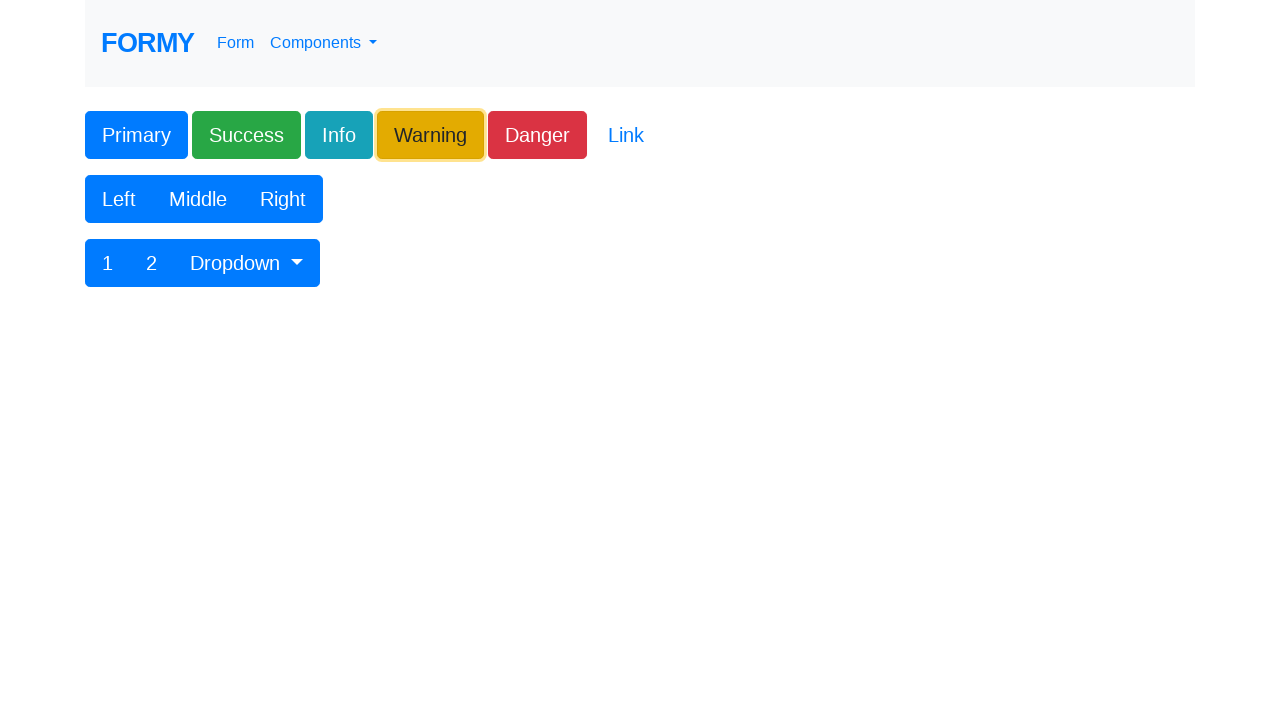

Clicked Left button at (119, 199) on button:text('Left')
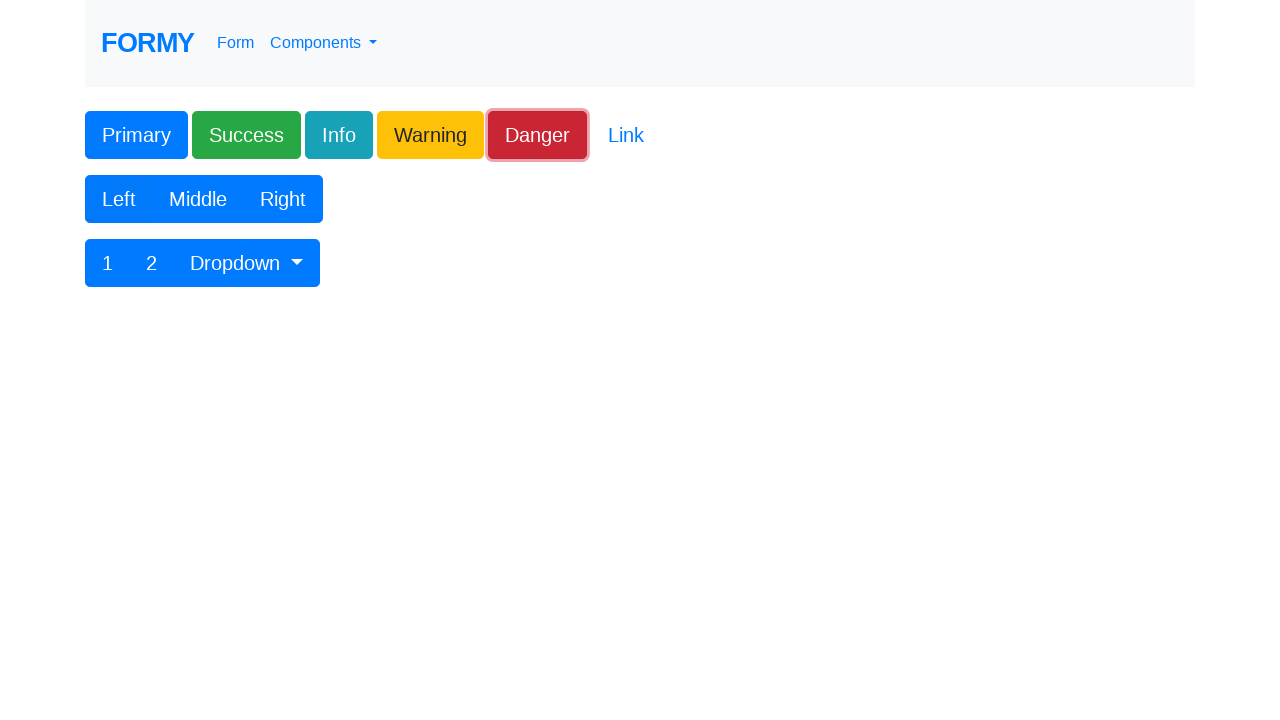

Clicked Middle button at (198, 199) on button:text('Middle')
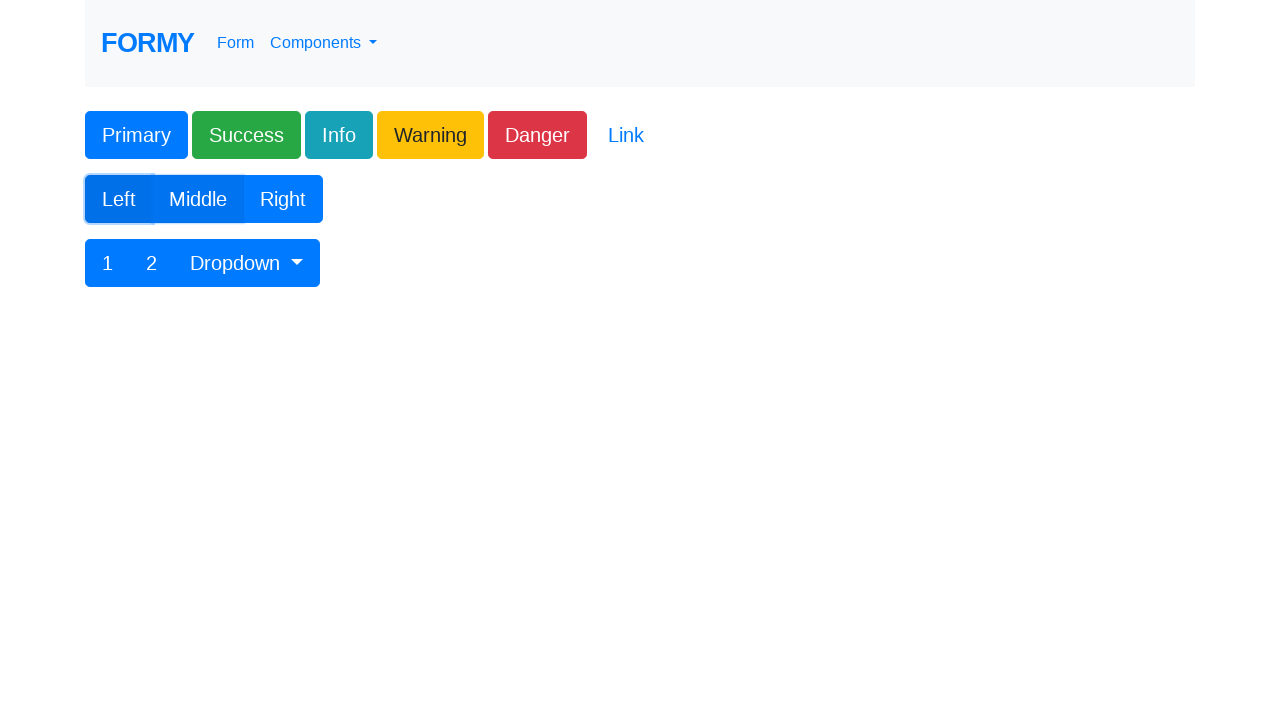

Clicked Right button at (283, 199) on button:text('Right')
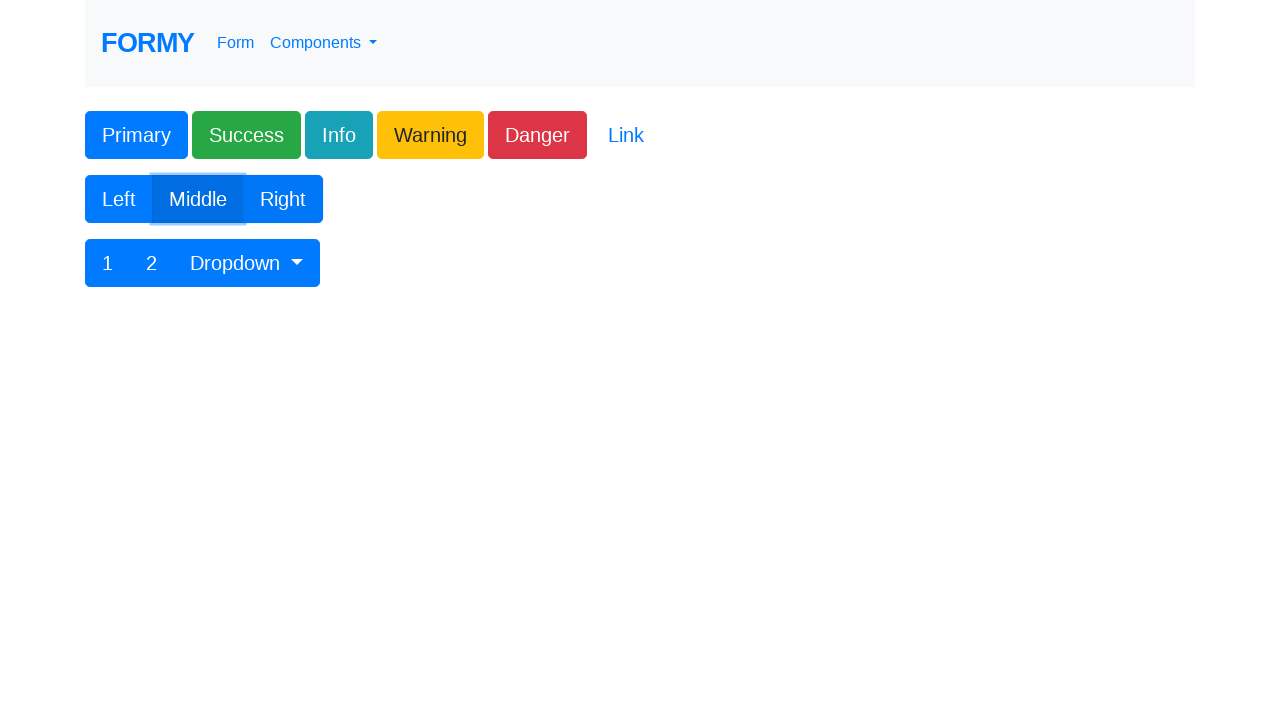

Clicked button labeled '1' at (108, 263) on button:text('1')
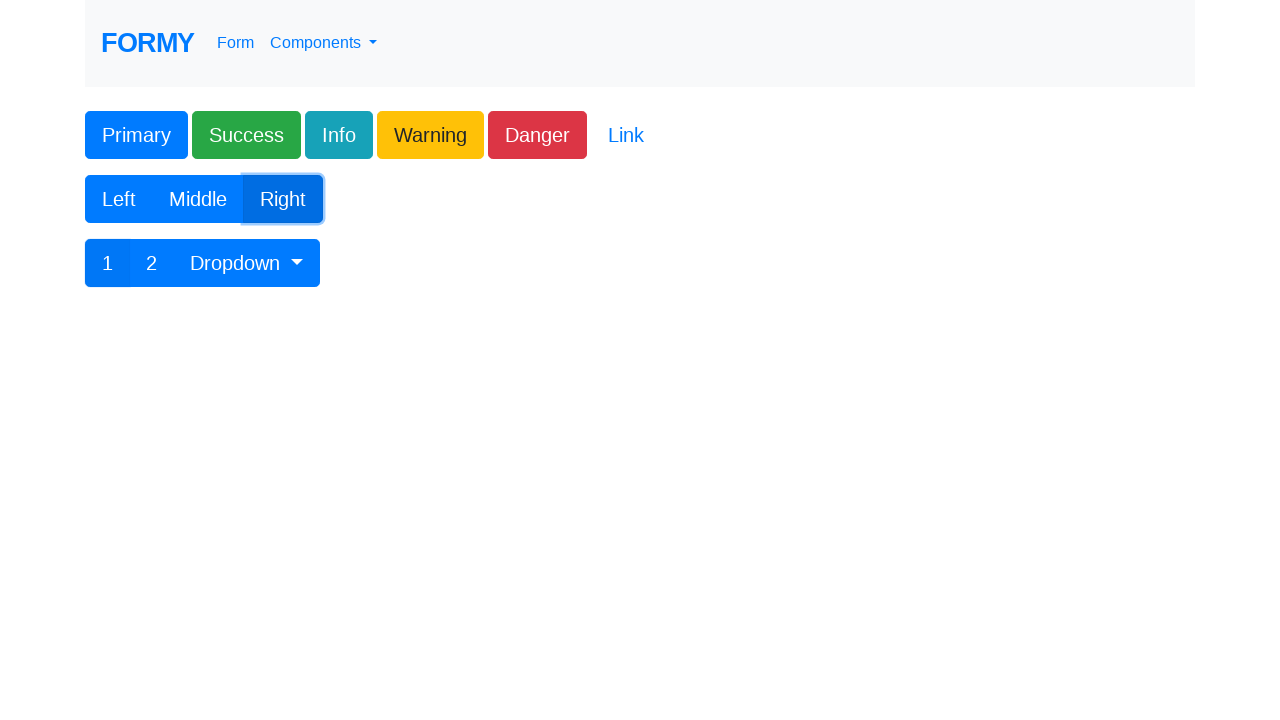

Navigated to dropdown page
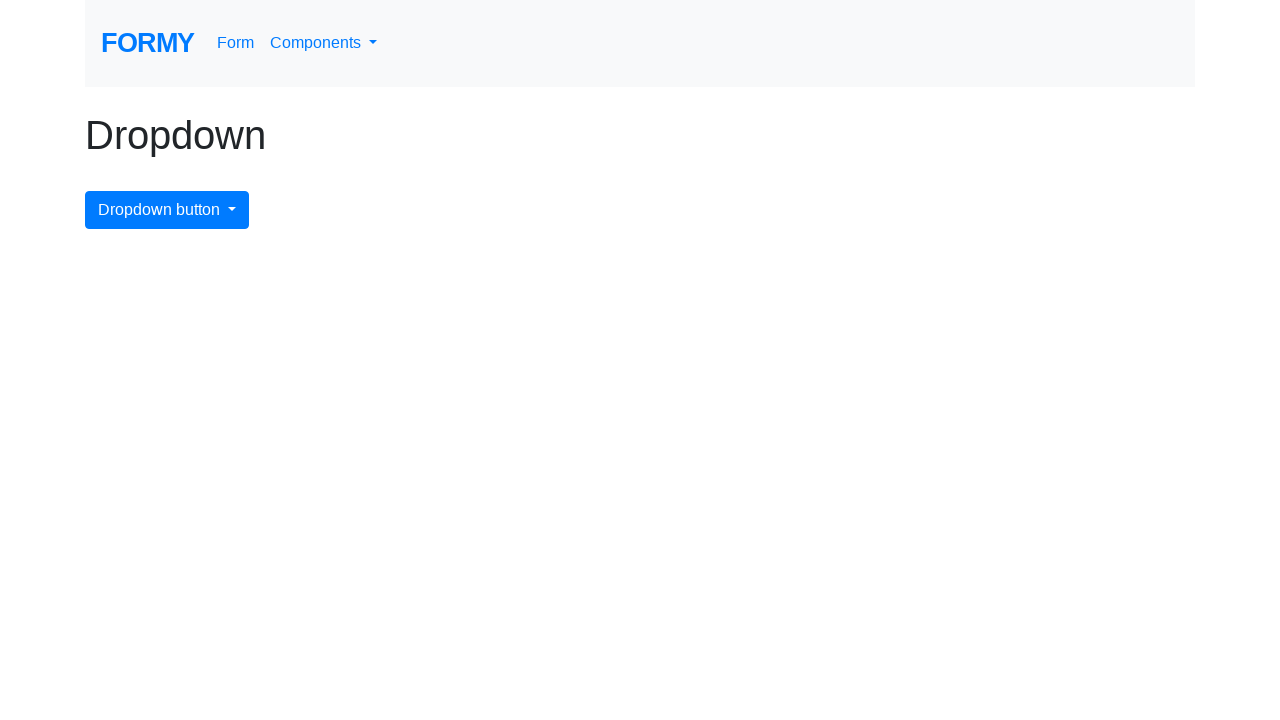

Clicked dropdown menu button at (167, 210) on button#dropdownMenuButton
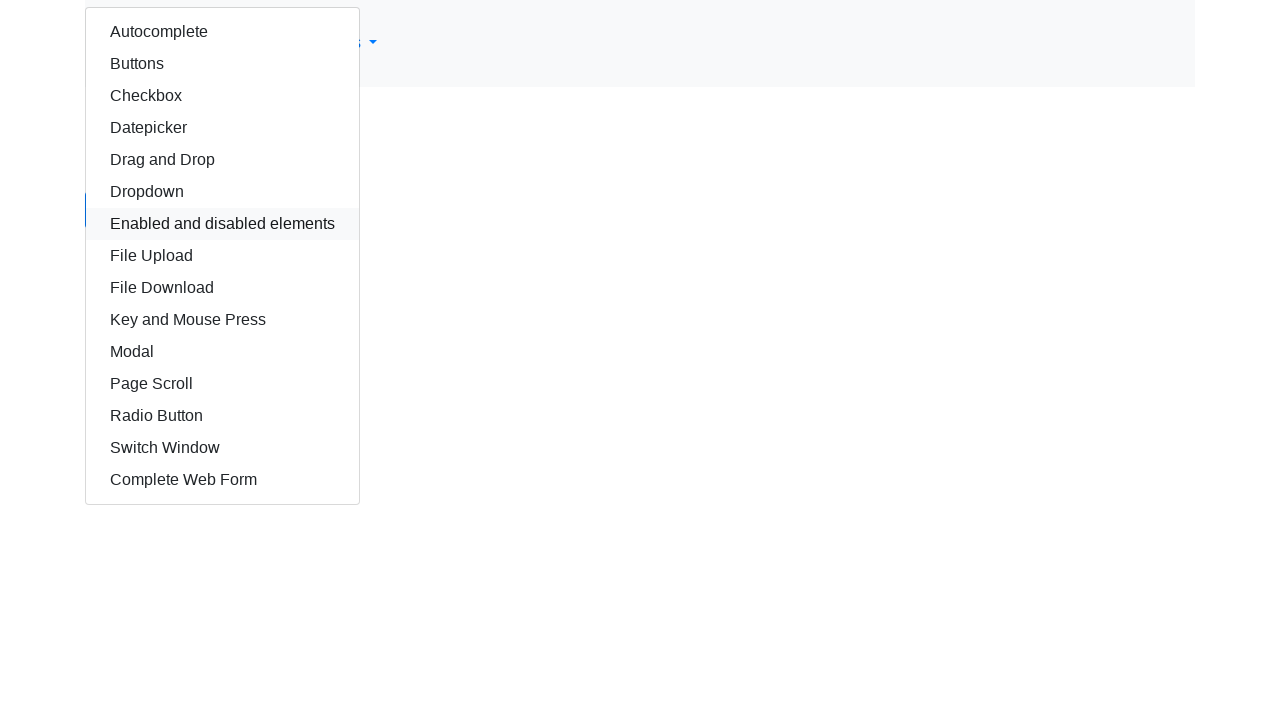

Navigated to datepicker page
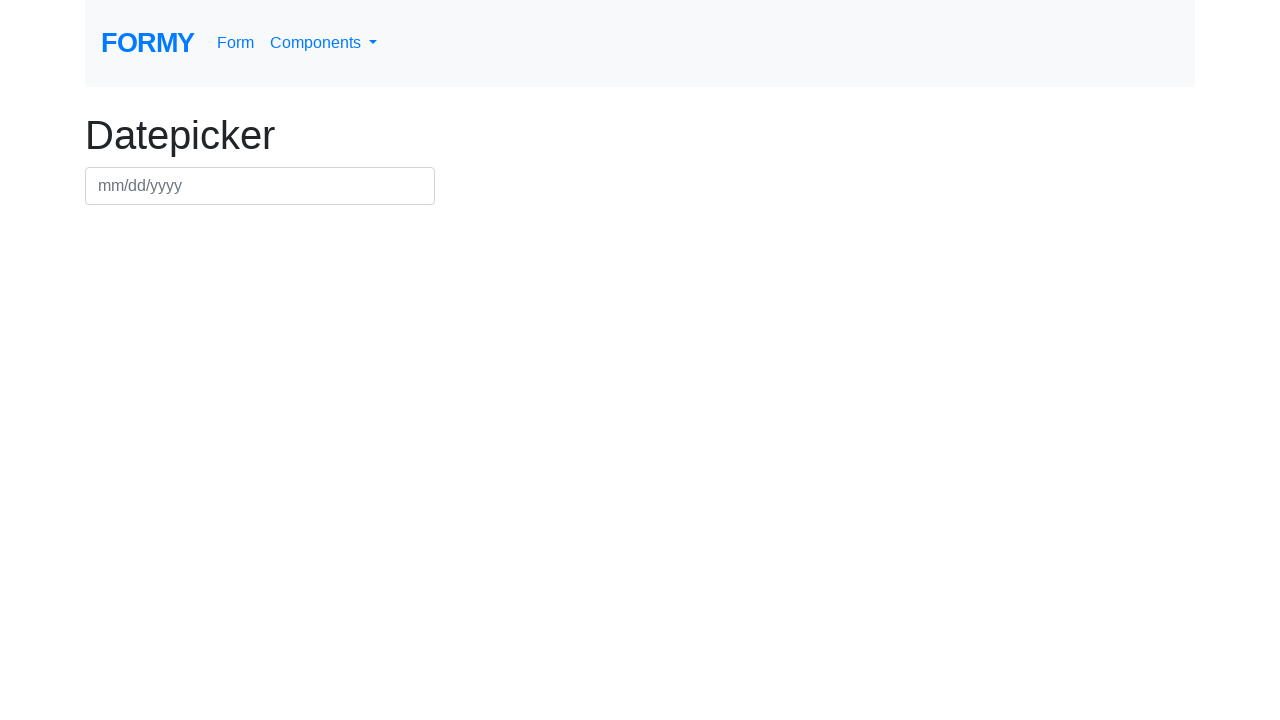

Filled datepicker field with '11/01/2022' on input#datepicker
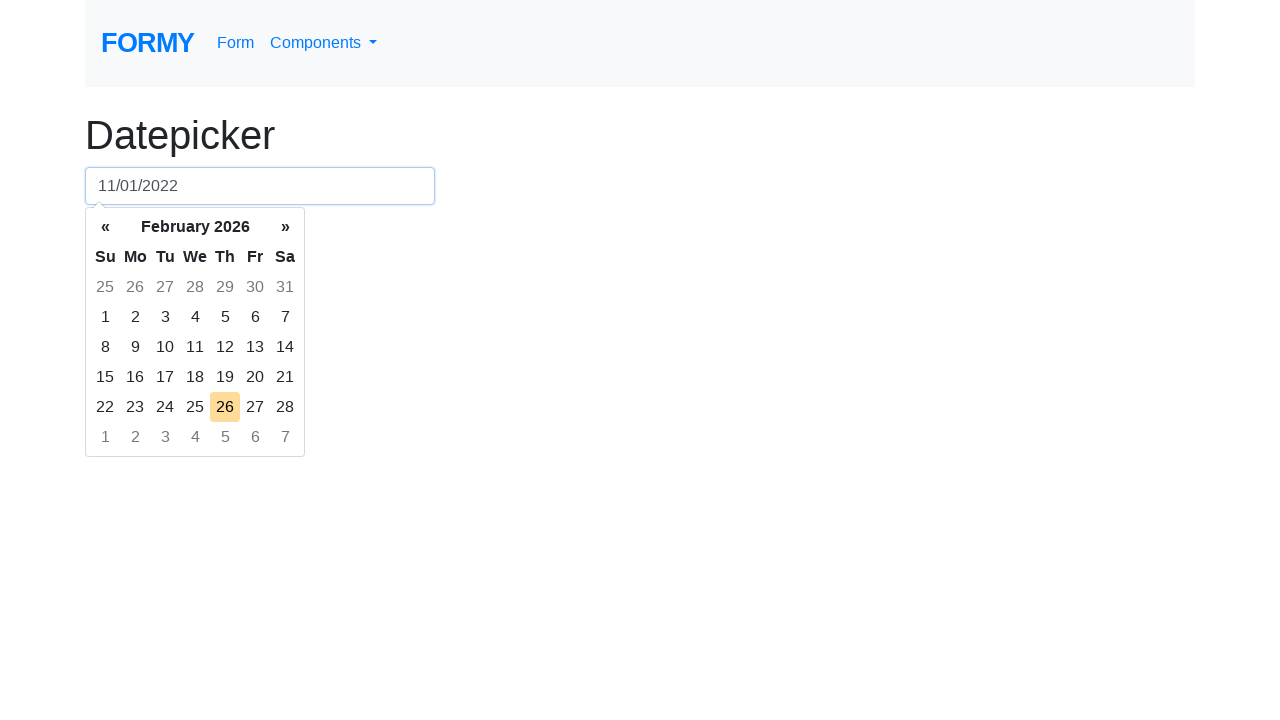

Navigated to checkbox page
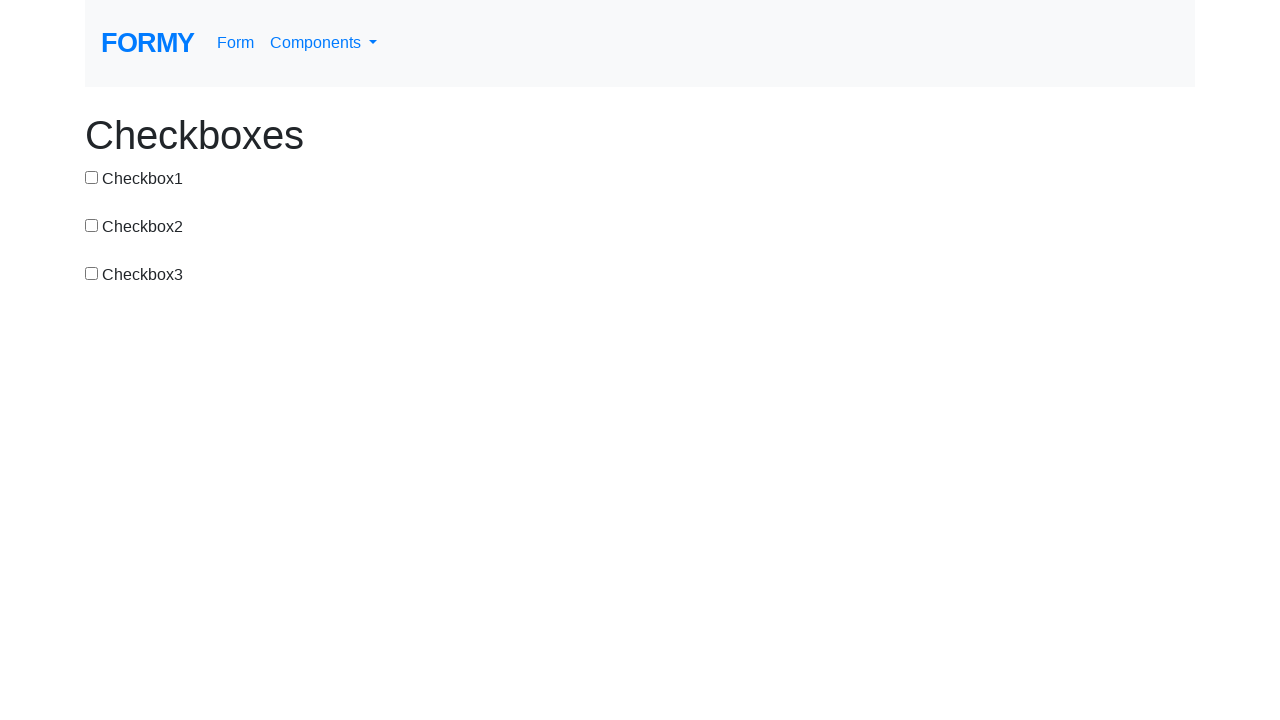

Clicked checkbox 1 at (92, 177) on input#checkbox-1
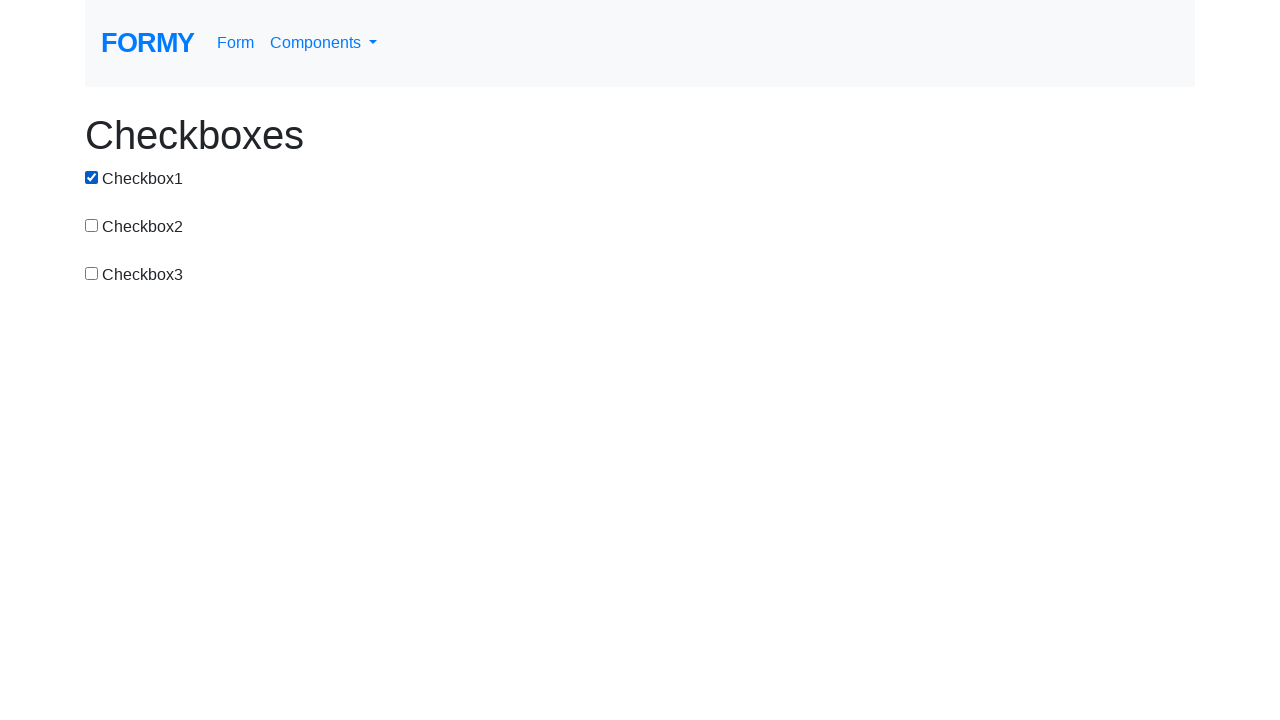

Clicked checkbox 2 at (92, 225) on input#checkbox-2
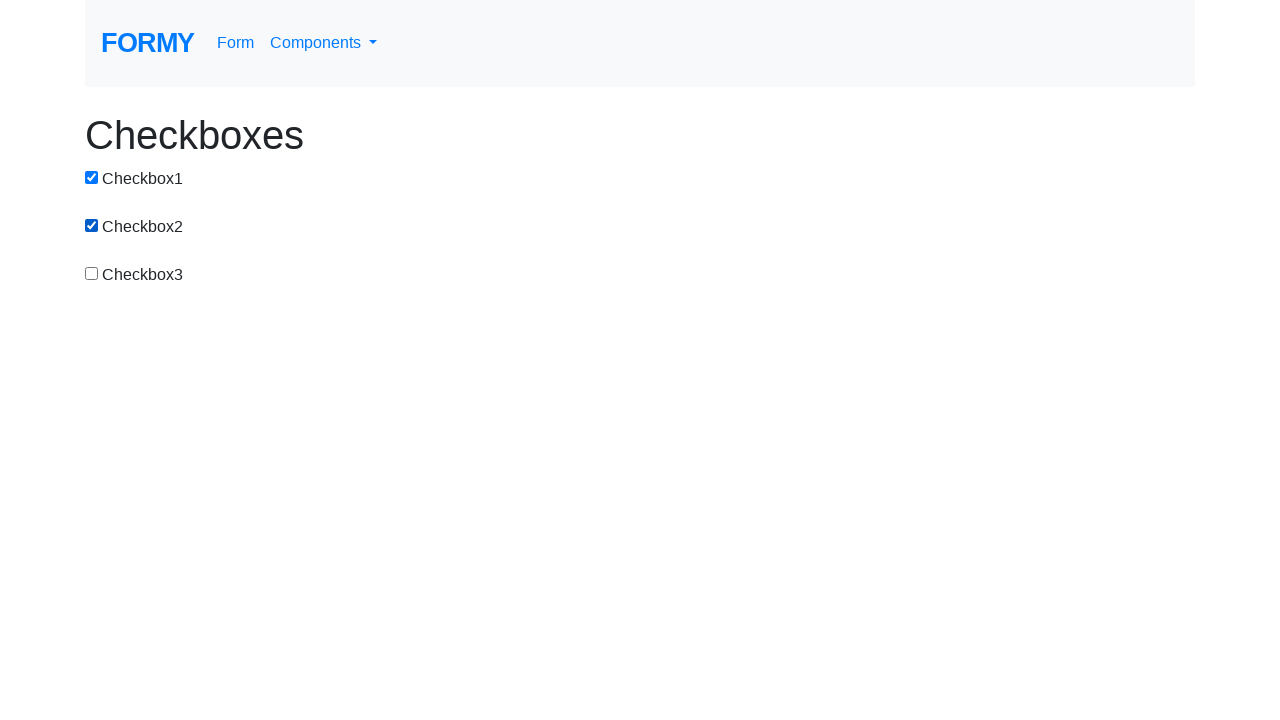

Clicked checkbox 3 at (92, 273) on input#checkbox-3
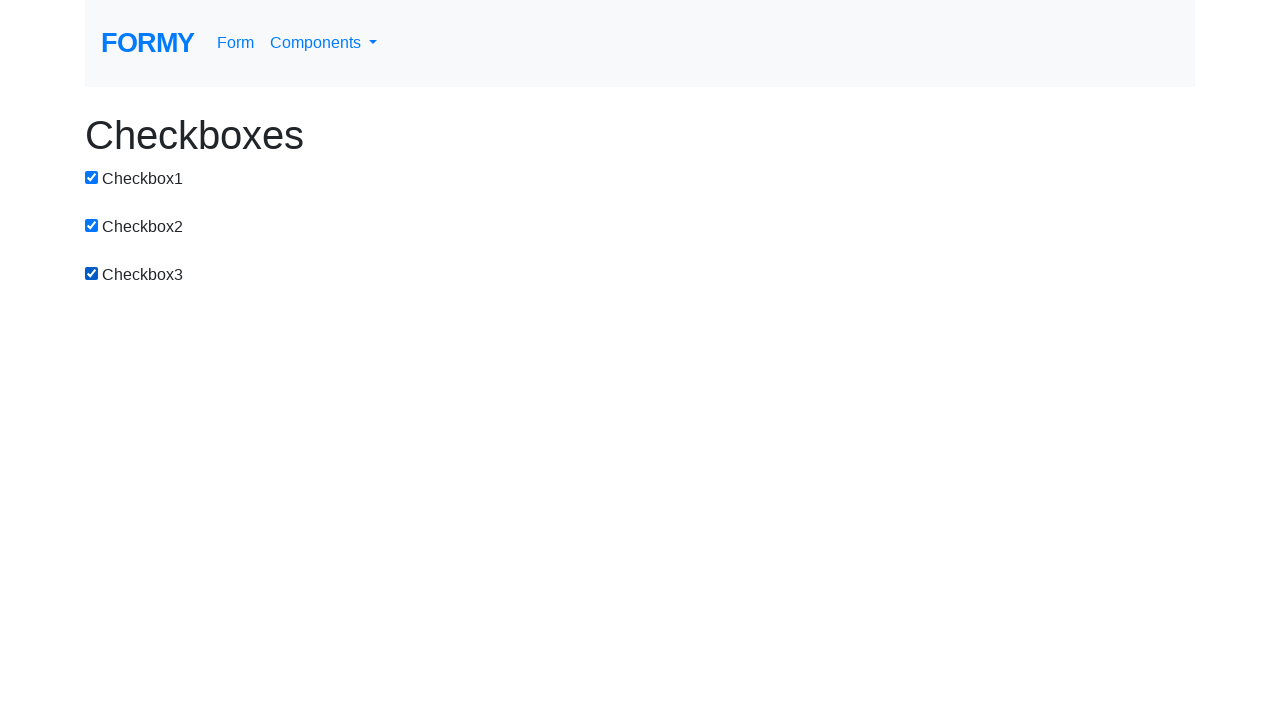

Navigated to radio button page
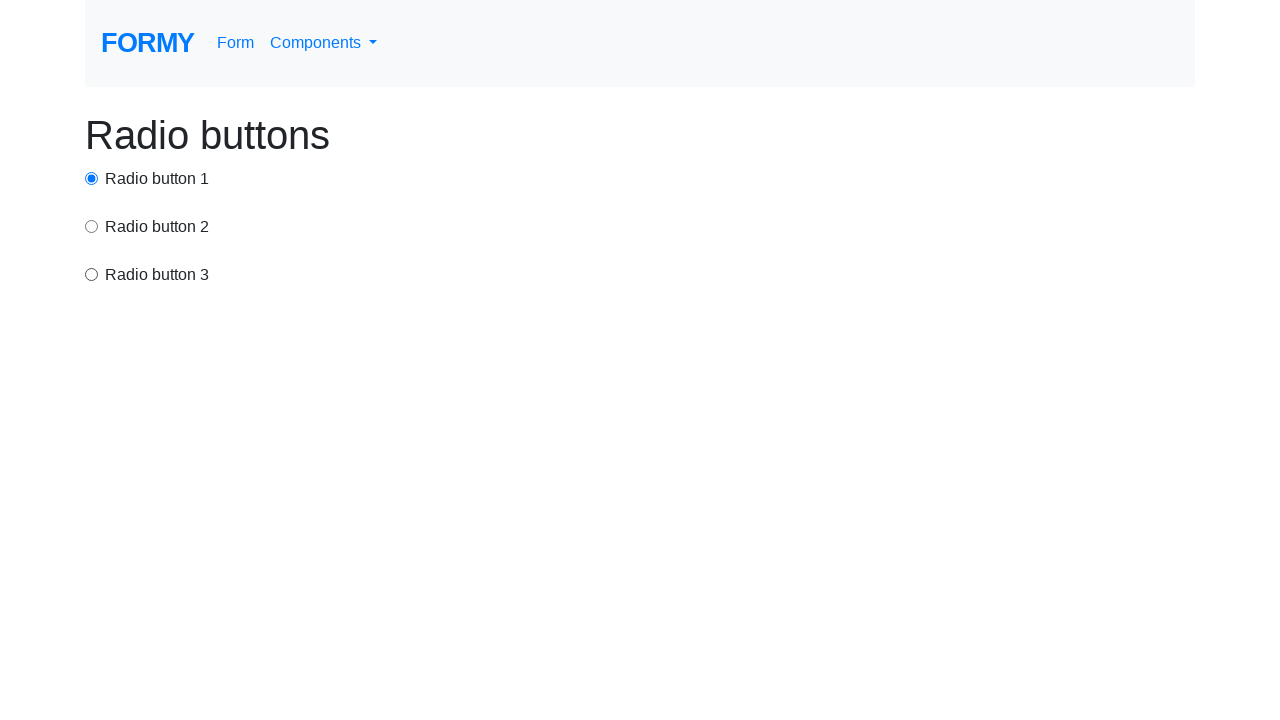

Clicked radio button option 3 at (92, 274) on input[value='option3']
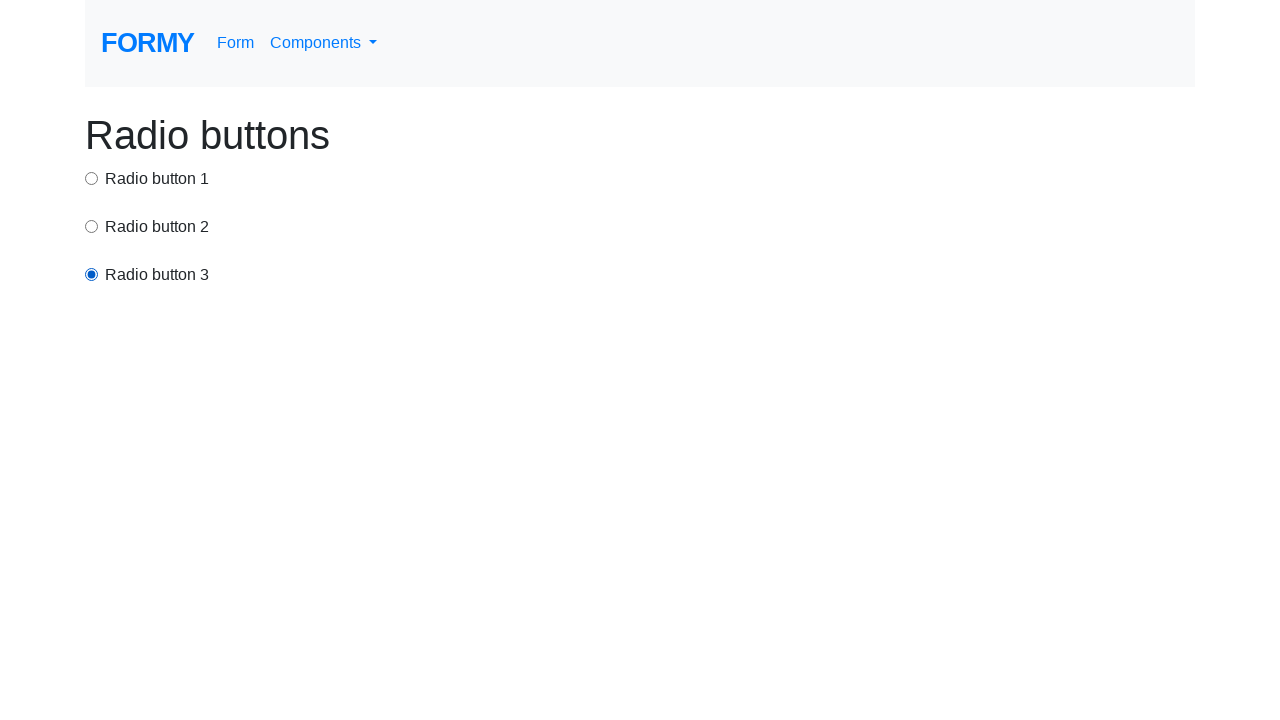

Navigated back one page
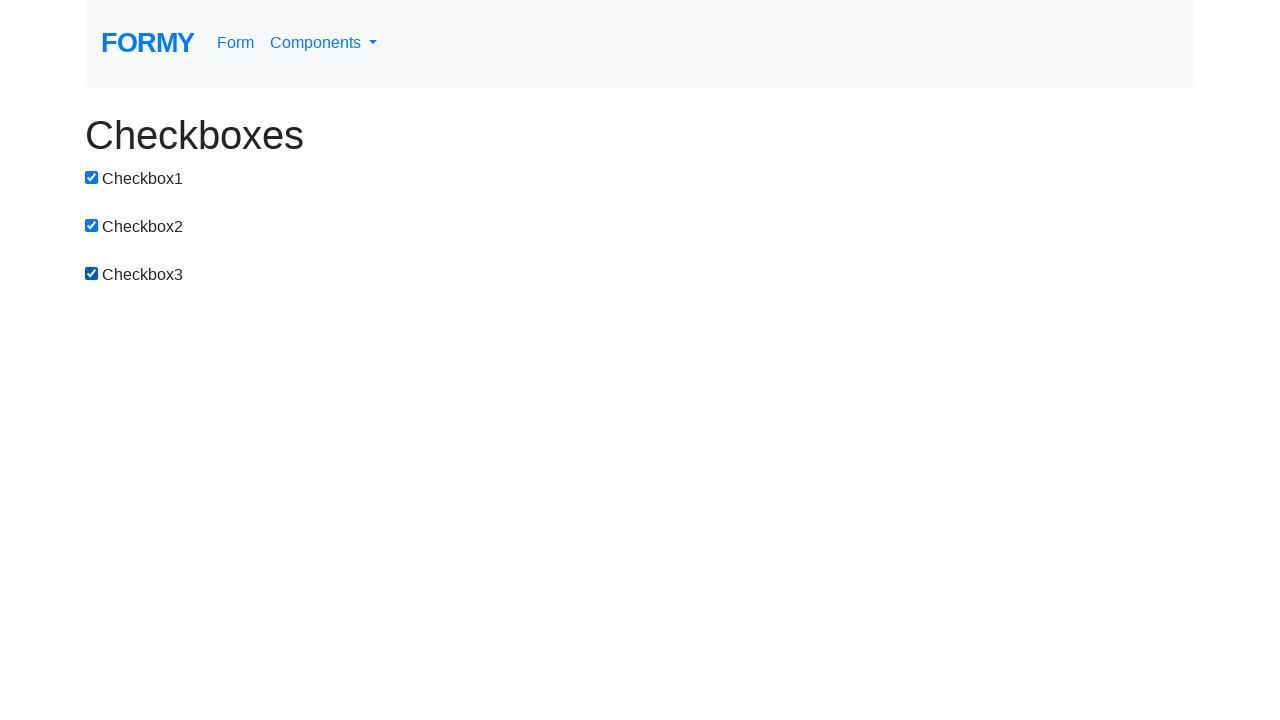

Navigated back one page
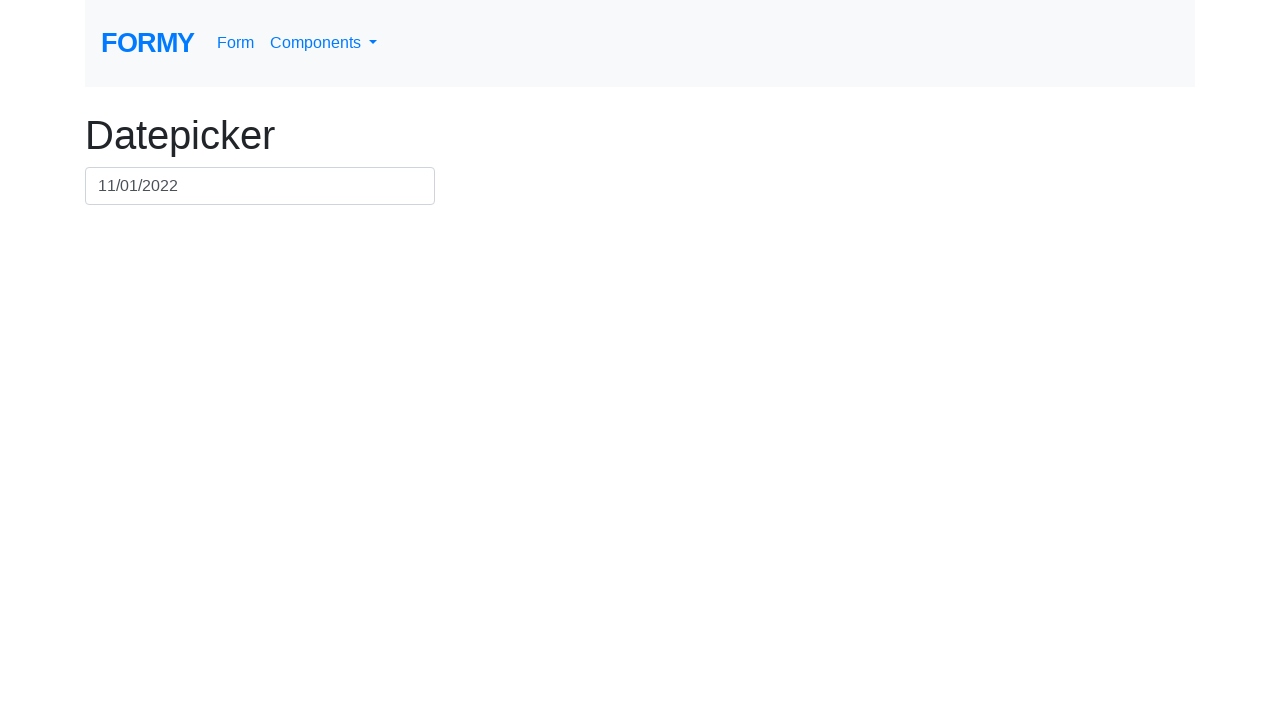

Navigated back one page
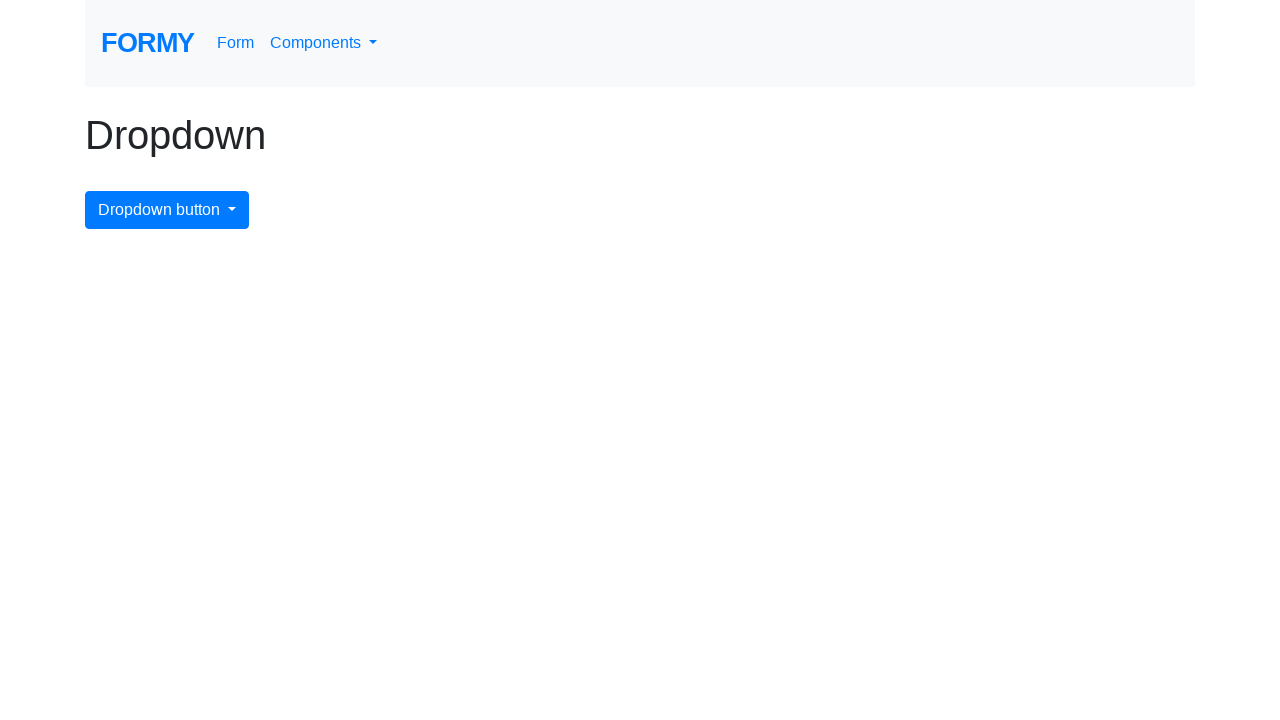

Navigated back one page
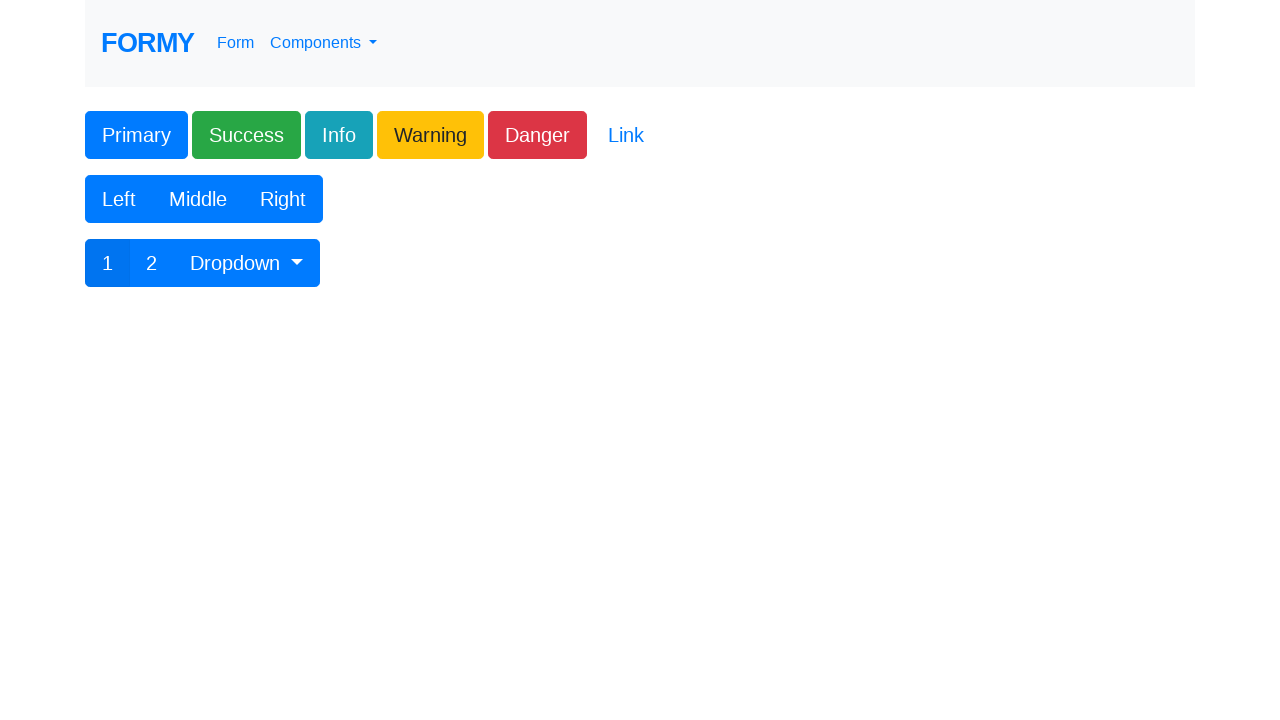

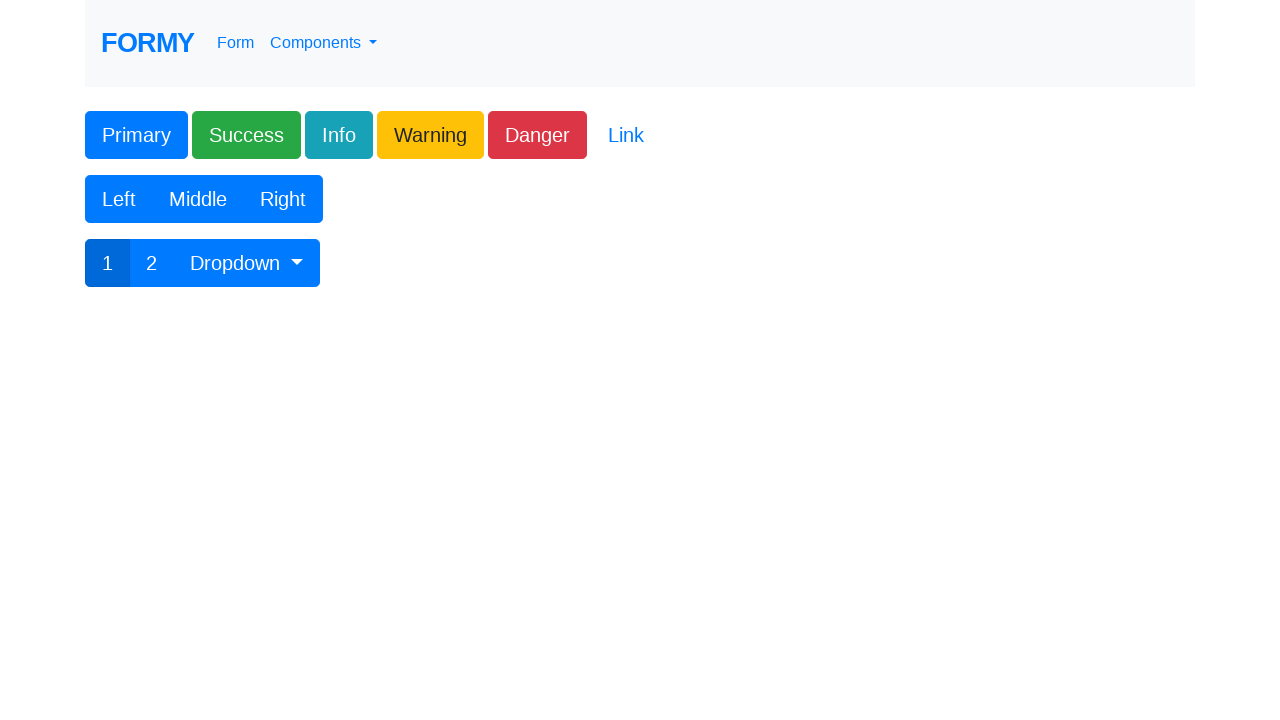